Tests button functionality by clicking a hide button and verifying that a text element becomes hidden

Starting URL: https://rahulshettyacademy.com/AutomationPractice/

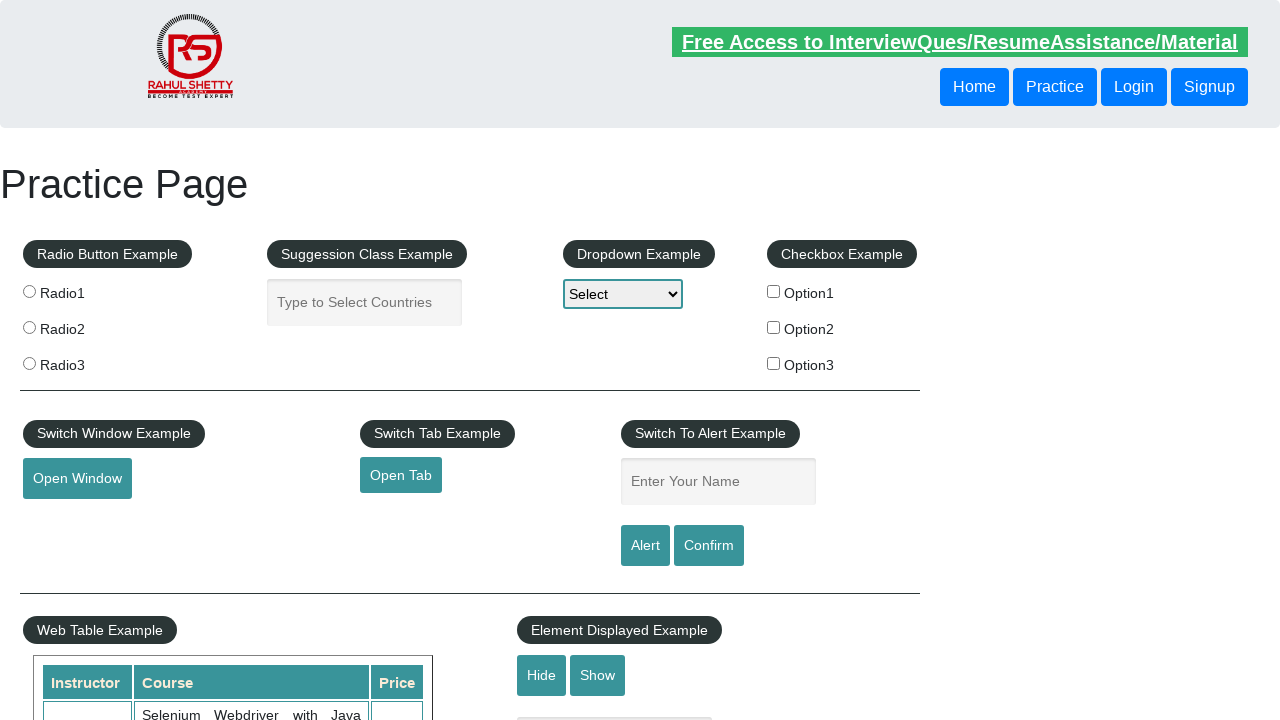

Verified text element is initially visible
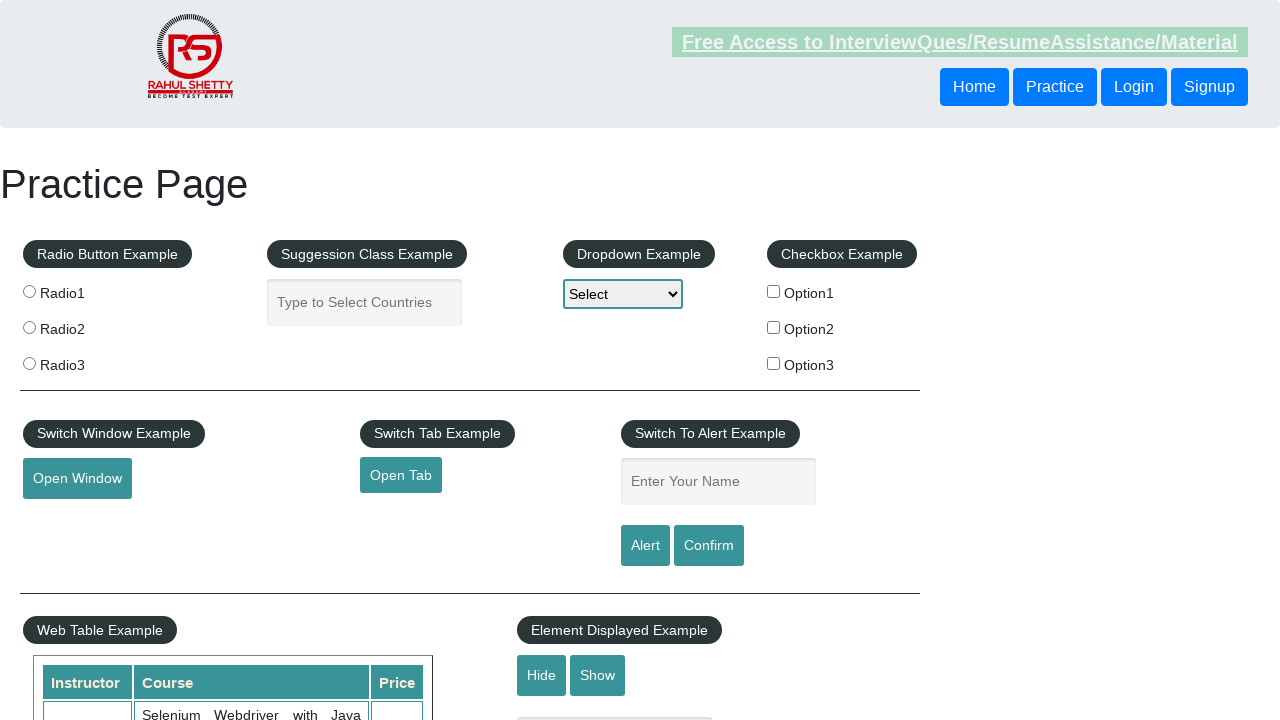

Clicked the hide button at (542, 675) on #hide-textbox
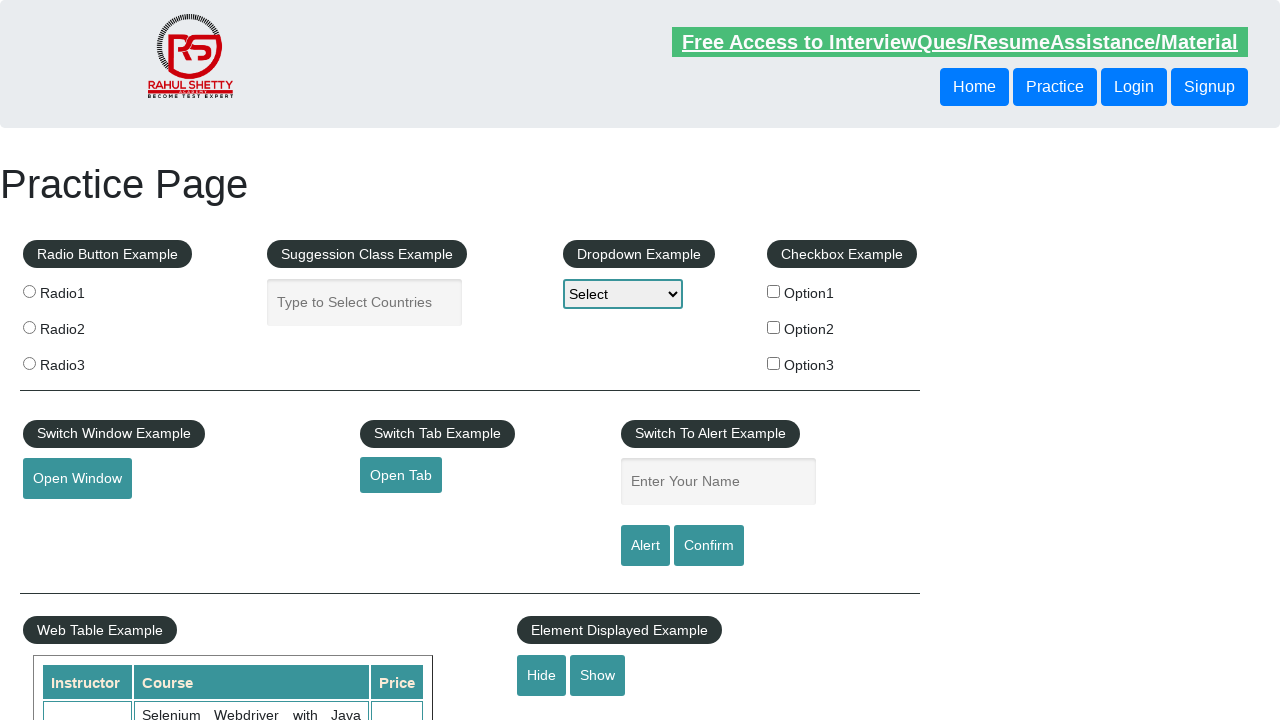

Verified text element is now hidden
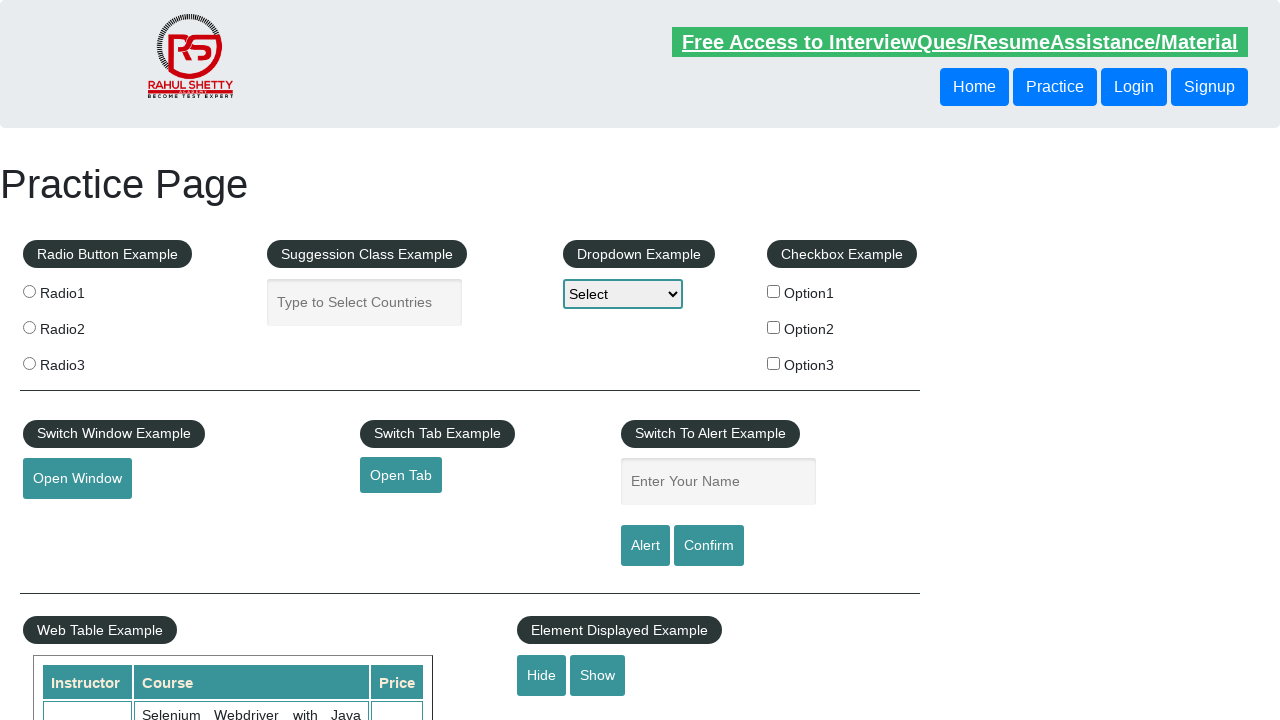

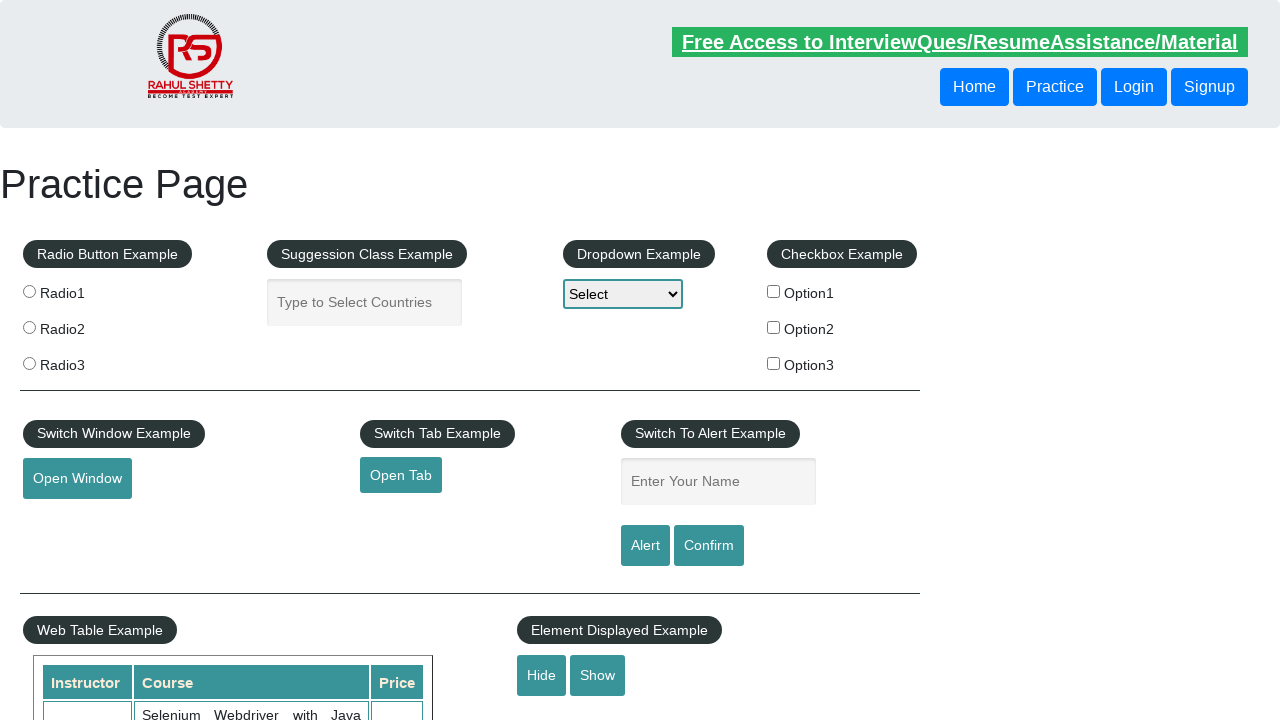